Tests multi-select dropdown functionality by selecting and deselecting options using different methods (by text, index, and value)

Starting URL: https://training-support.net/webelements/selects

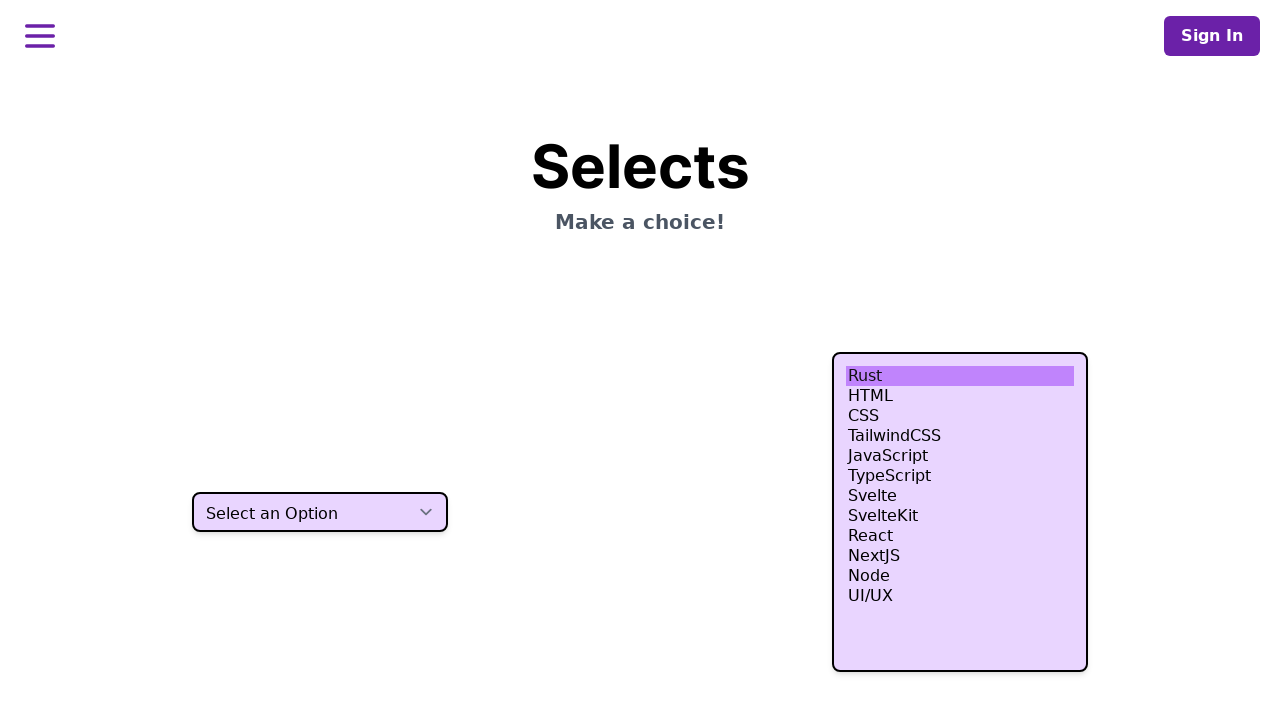

Located the multi-select dropdown element (second select on the page)
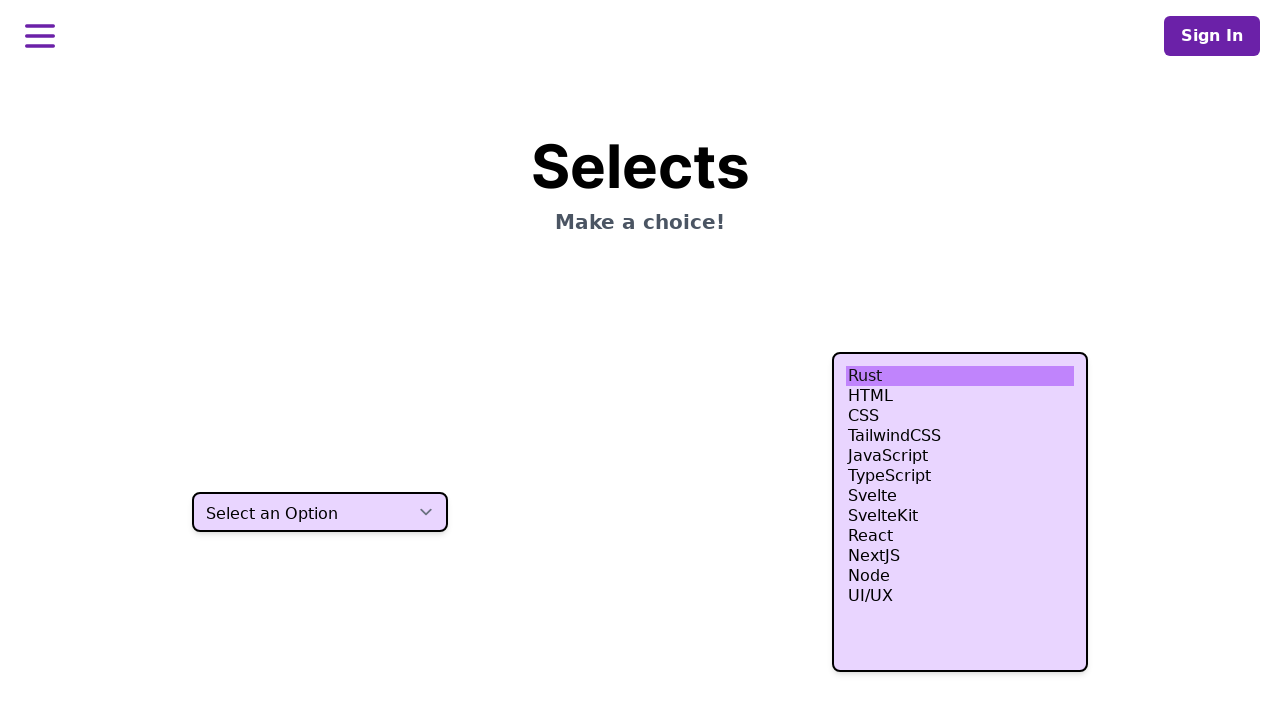

Selected 'HTML' option by visible text on (//select)[2]
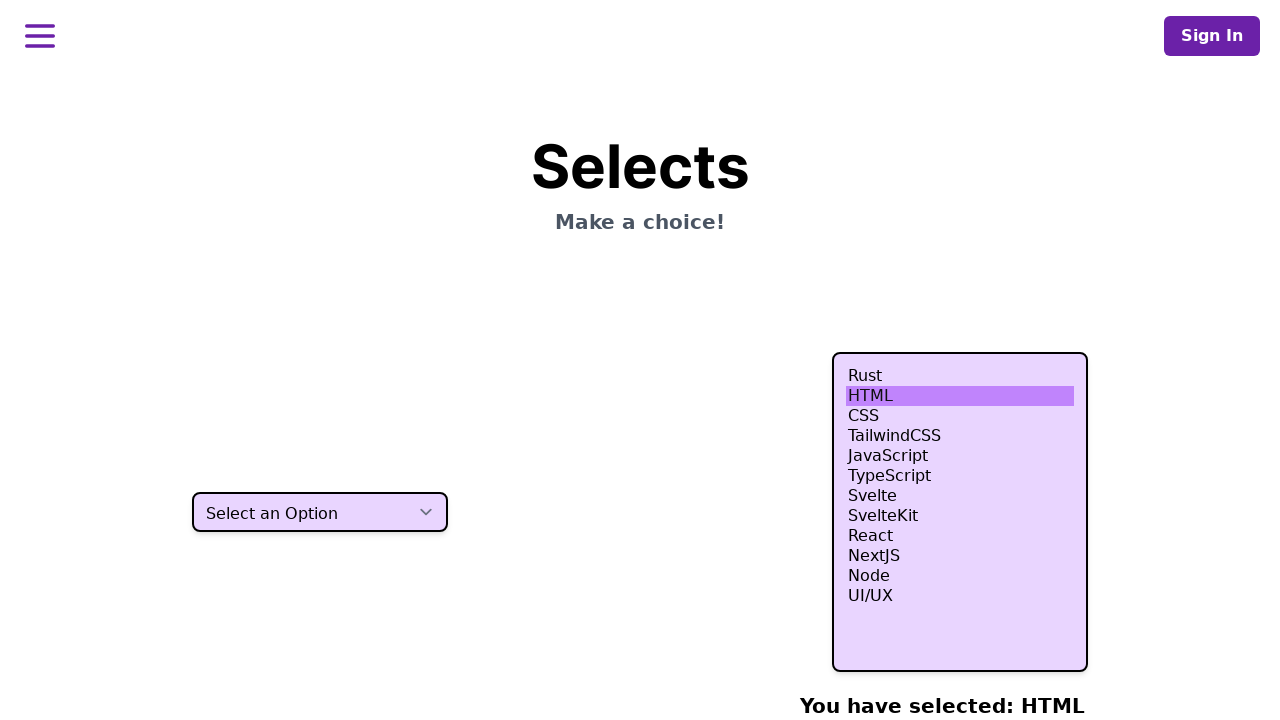

Selected options at indices 3, 4, and 5 on (//select)[2]
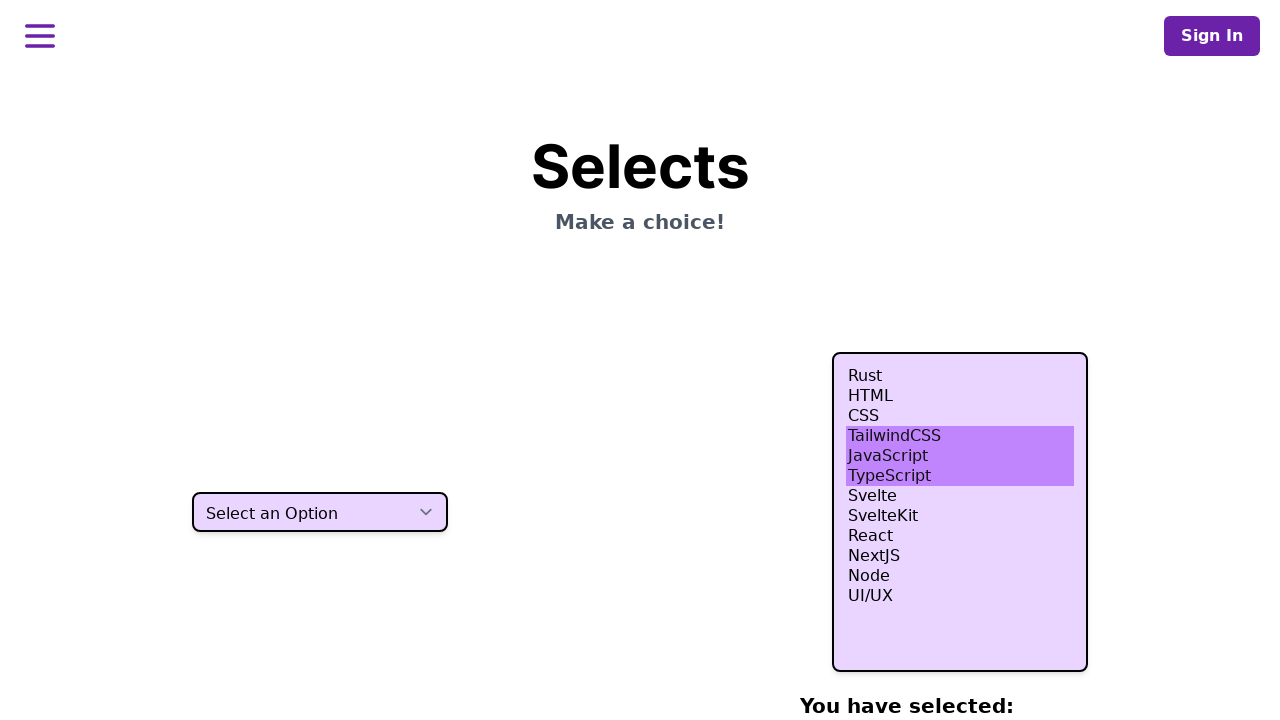

Selected 'Node.js' option by value on (//select)[2]
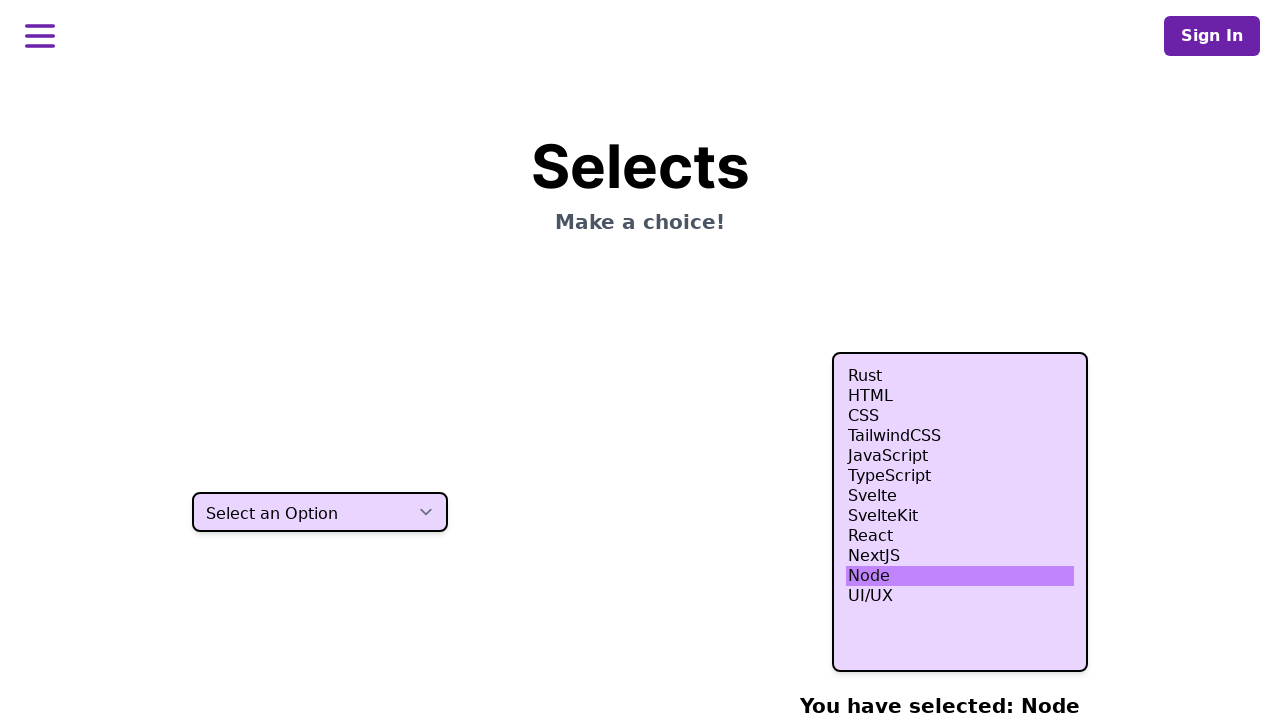

Retrieved current selected option values
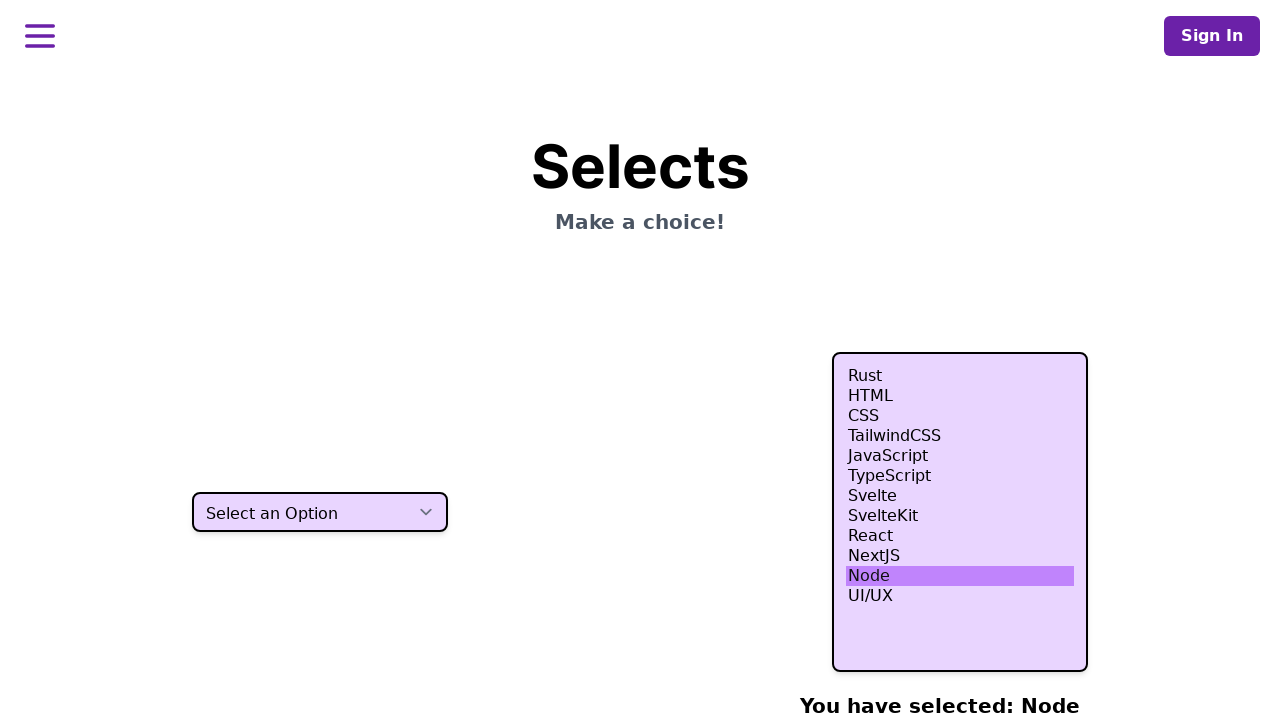

Retrieved all available options in the select element
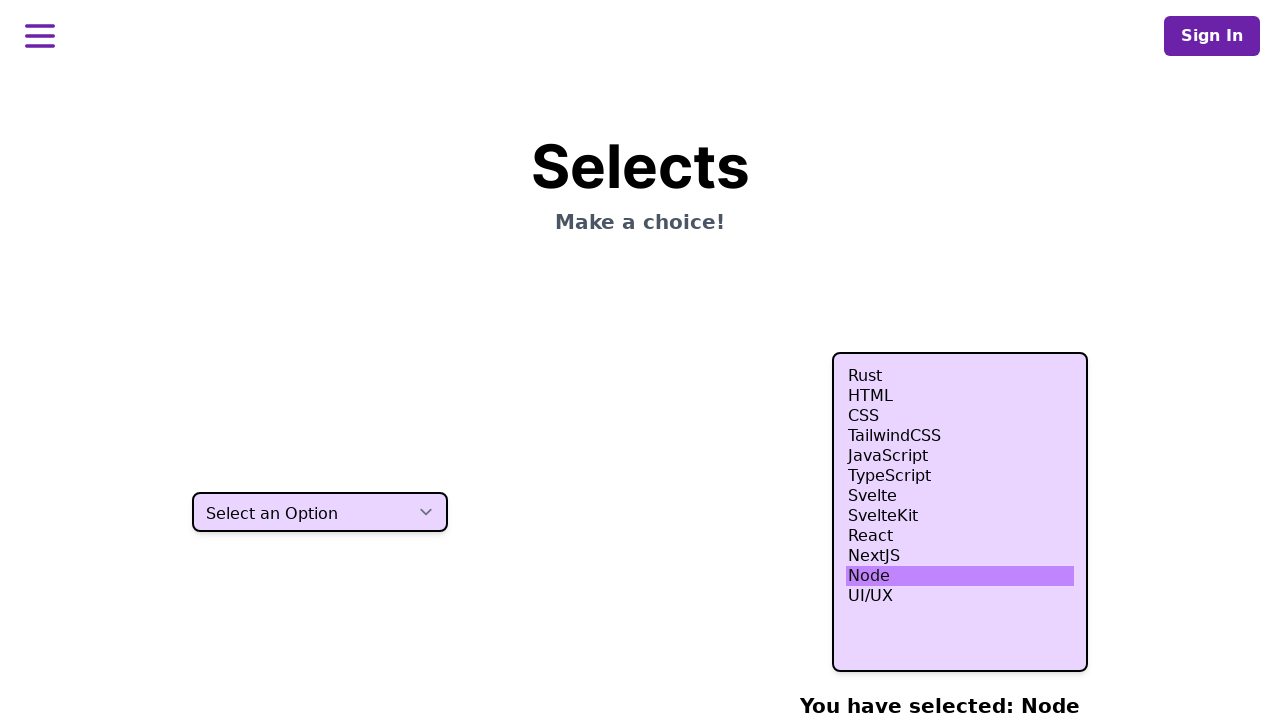

Retrieved the value attribute of the option at index 4
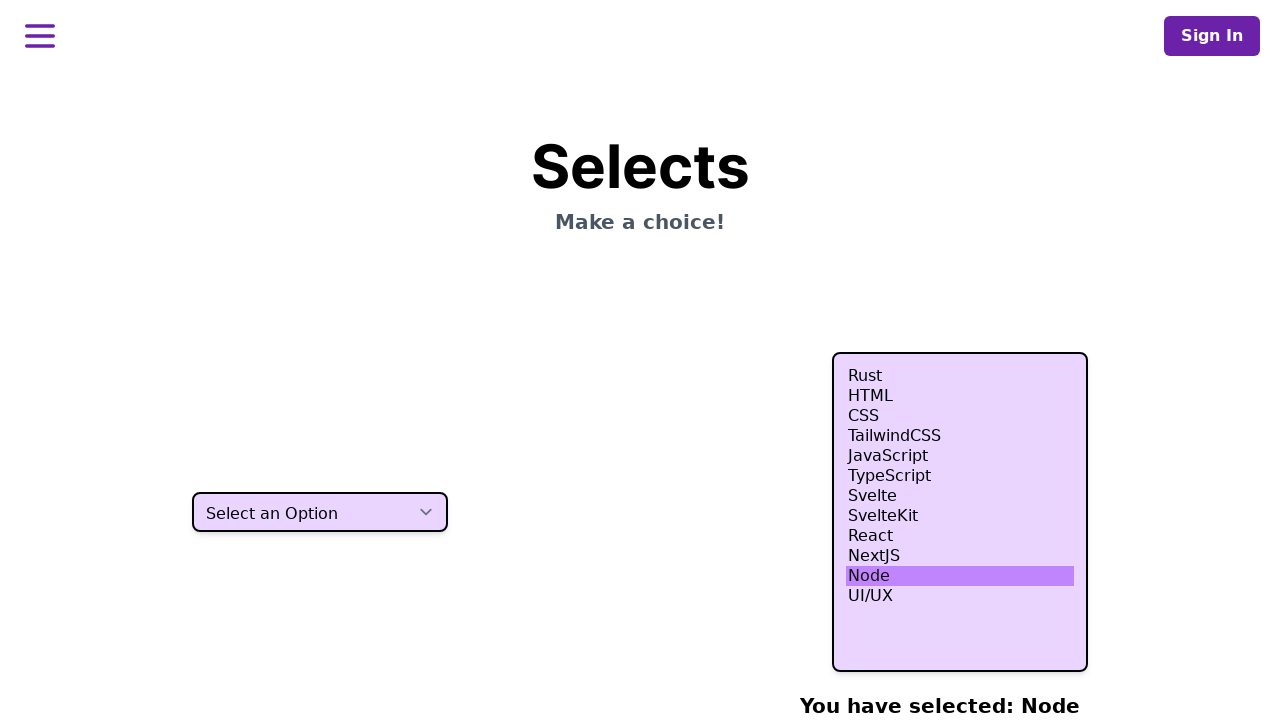

Filtered out the option at index 4 from the selected values
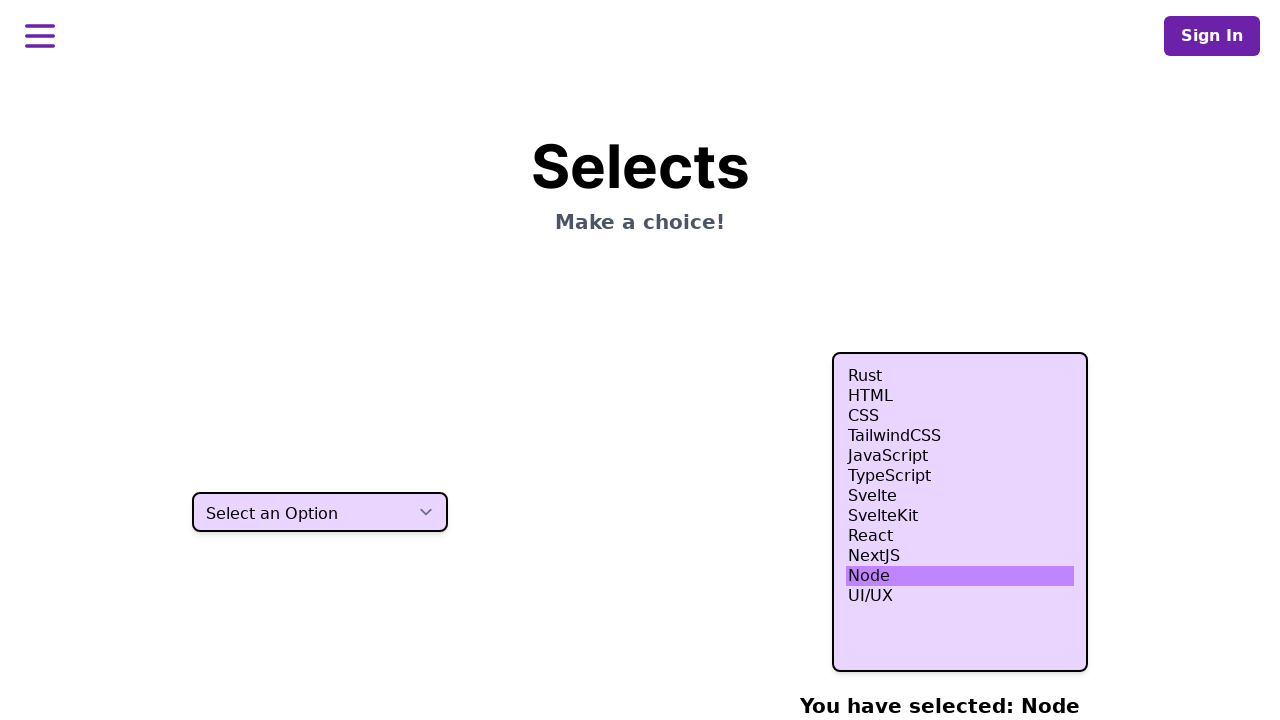

Deselected the option at index 4 by reselecting remaining options on (//select)[2]
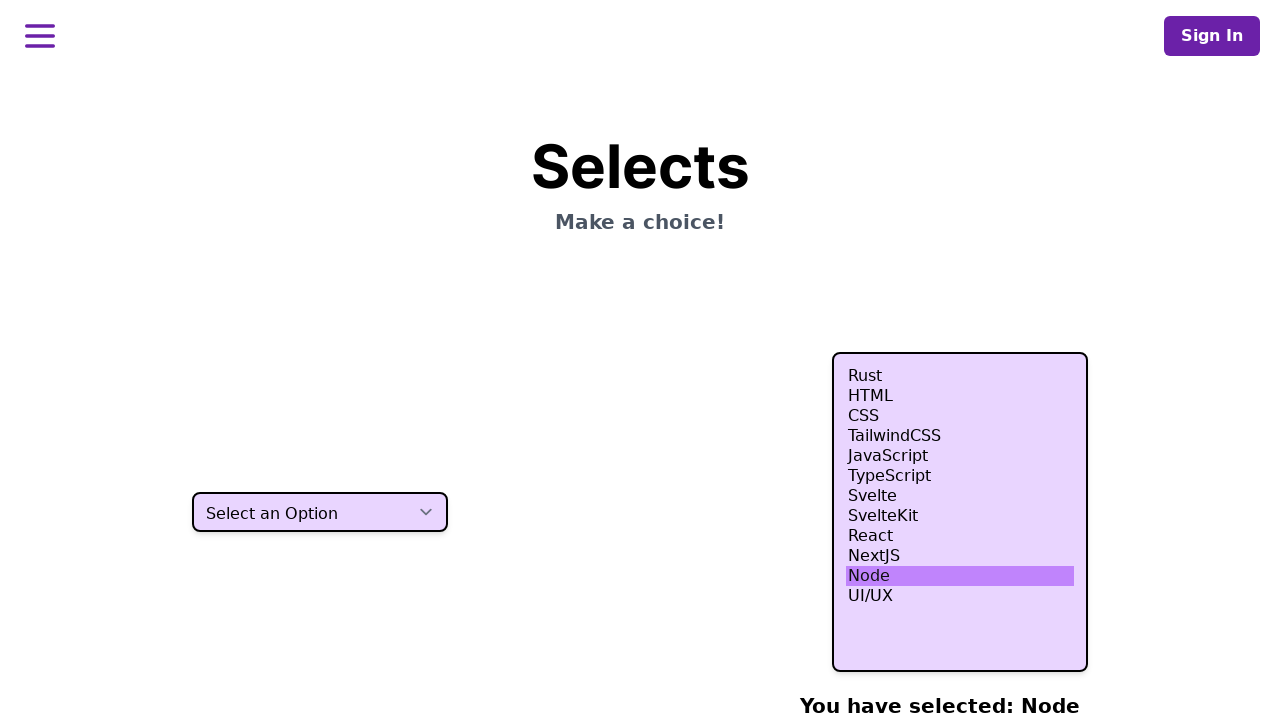

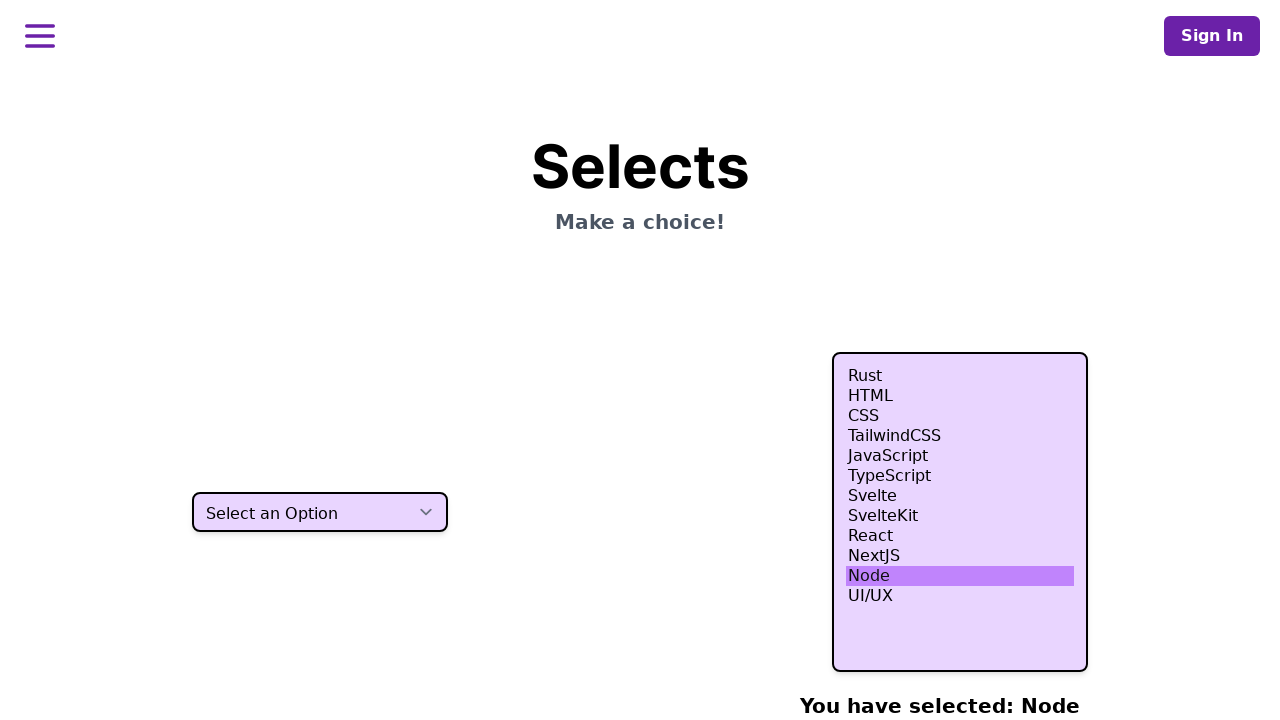